Tests table filtering by entering search text and verifying filtered results

Starting URL: https://rahulshettyacademy.com/seleniumPractise/#/offers

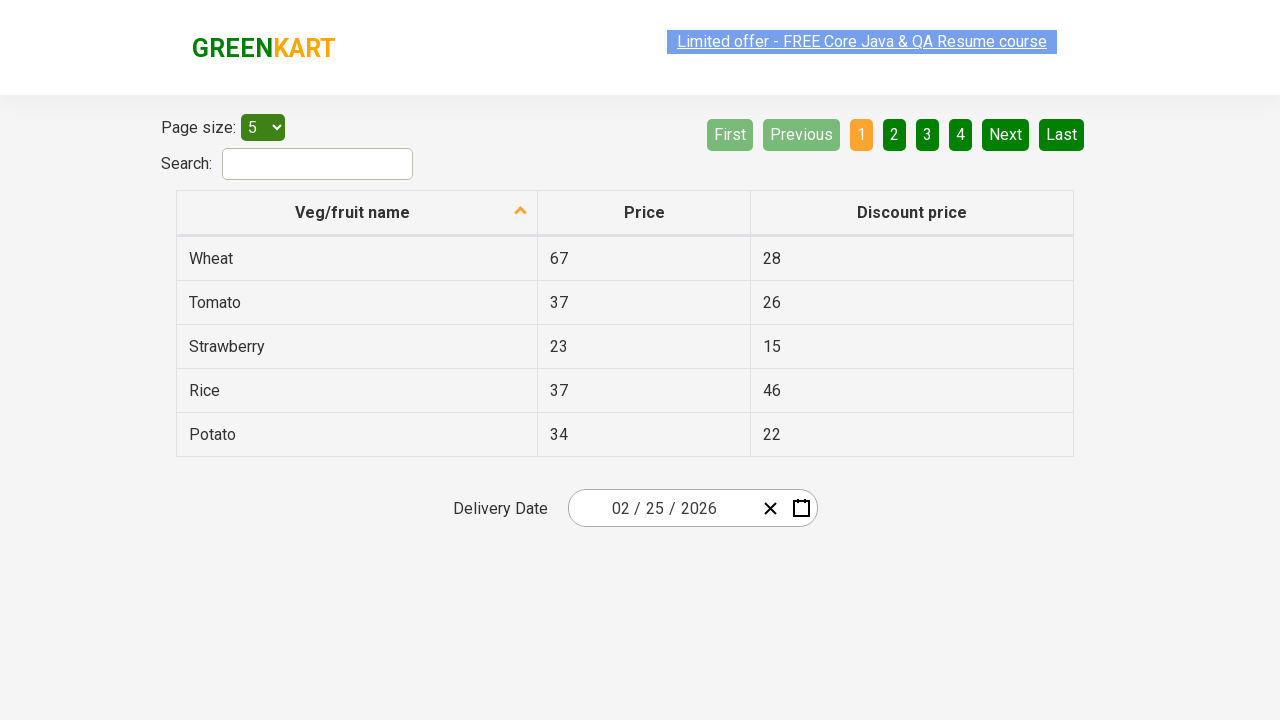

Entered 'Tomato' in search field to filter table on #search-field
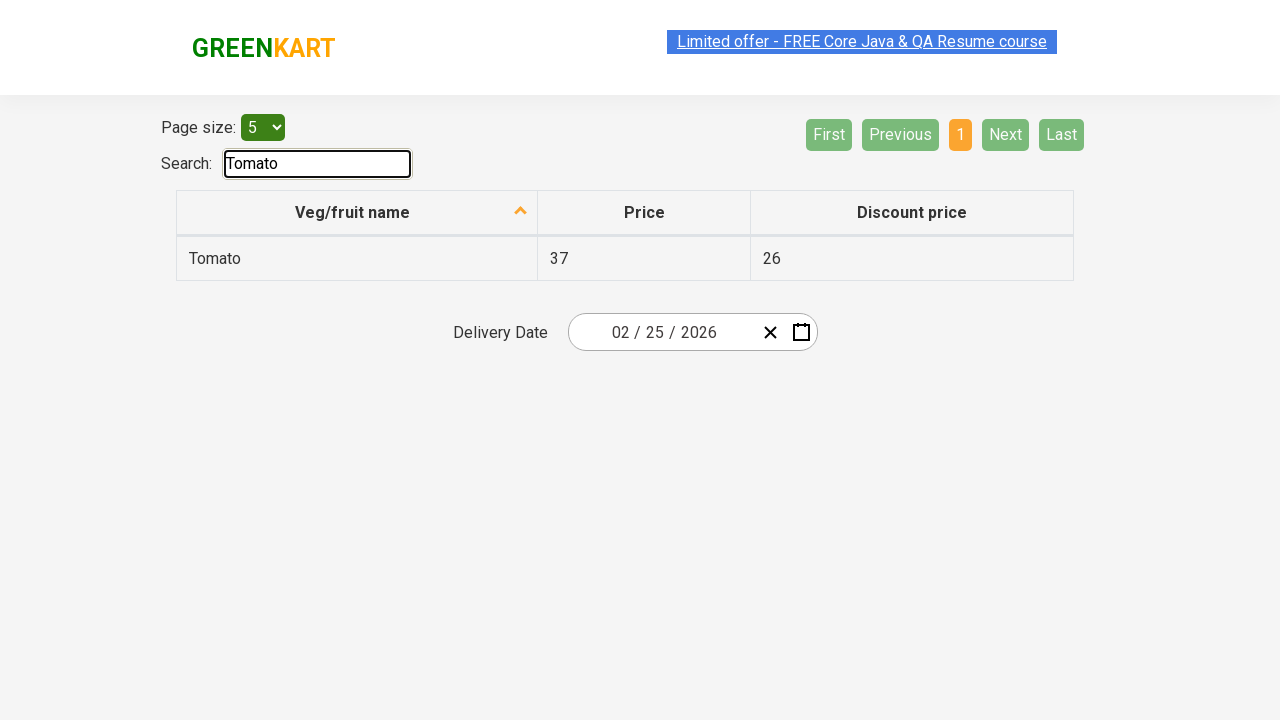

Waited for filtered table results to load
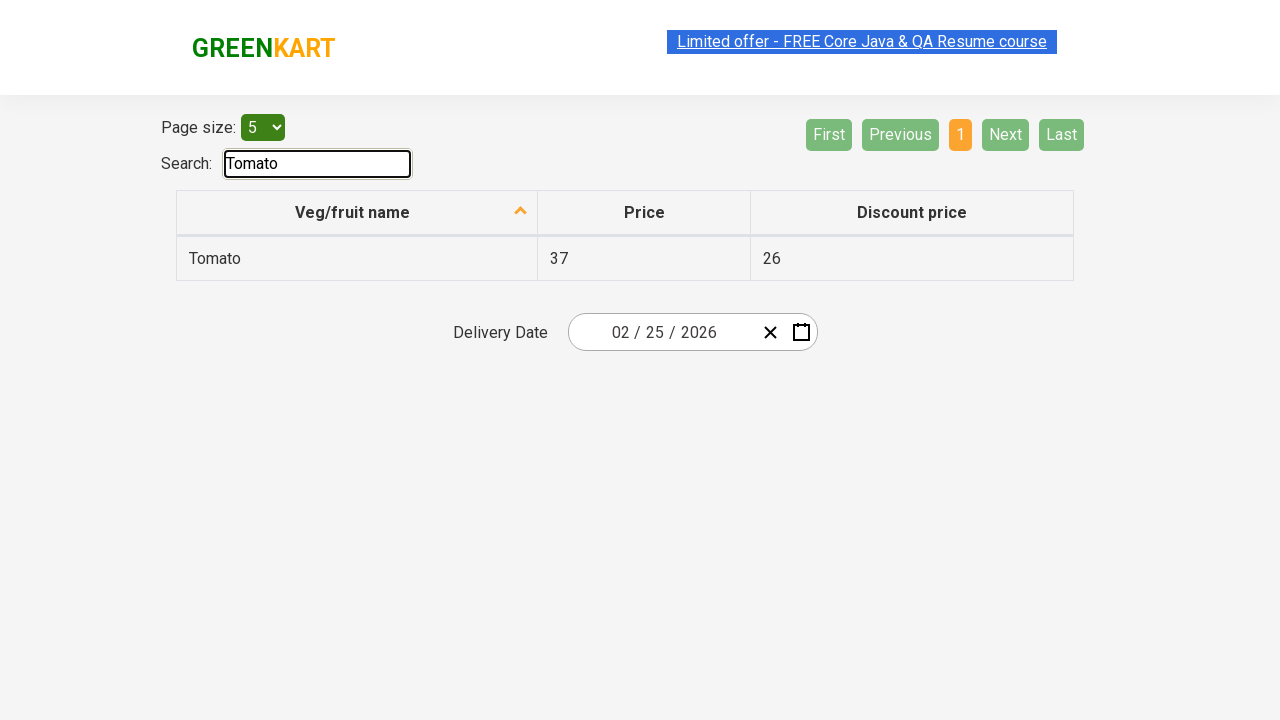

Retrieved all filtered table items from first column
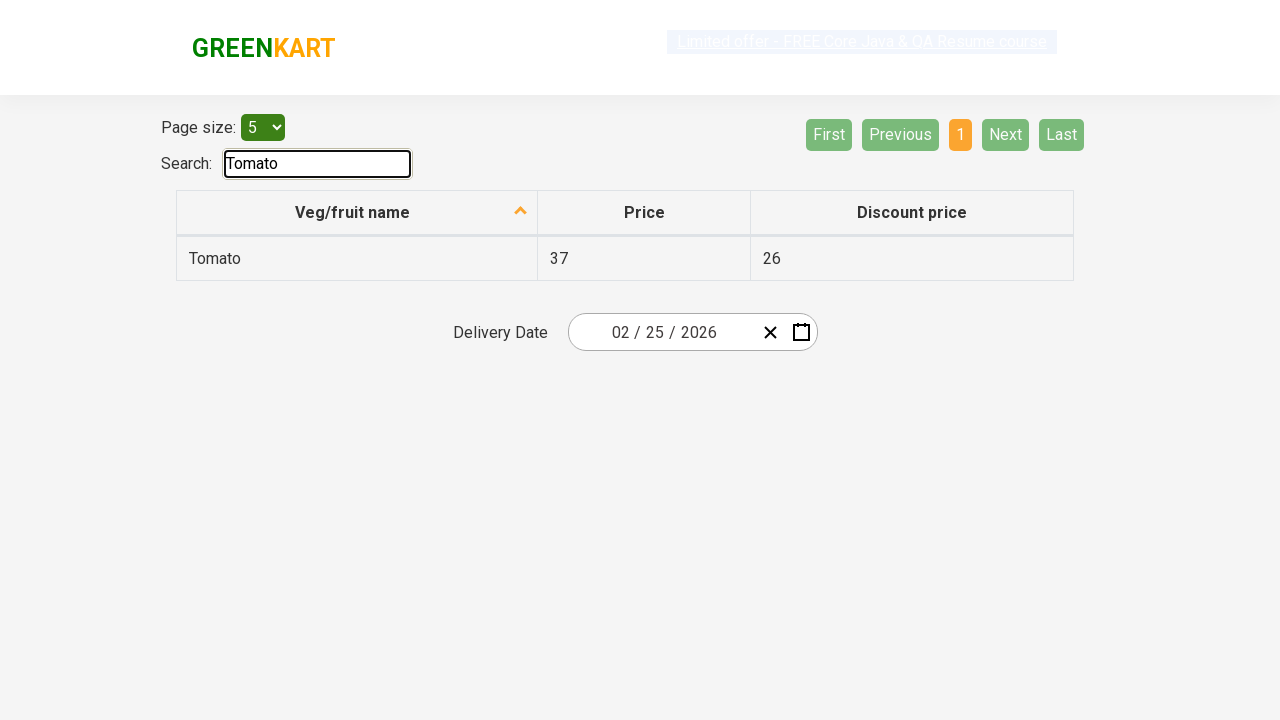

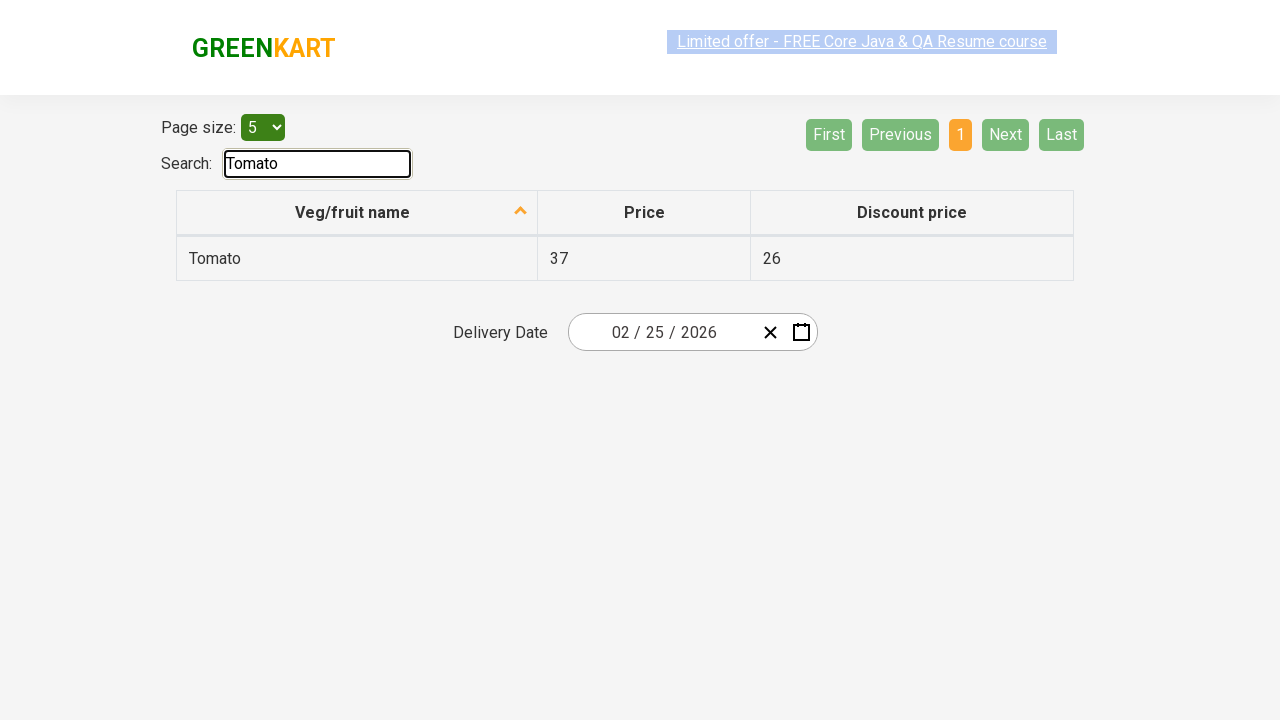